Navigates to OpenCart demo site and verifies the page loads successfully

Starting URL: https://naveenautomationlabs.com/opencart/

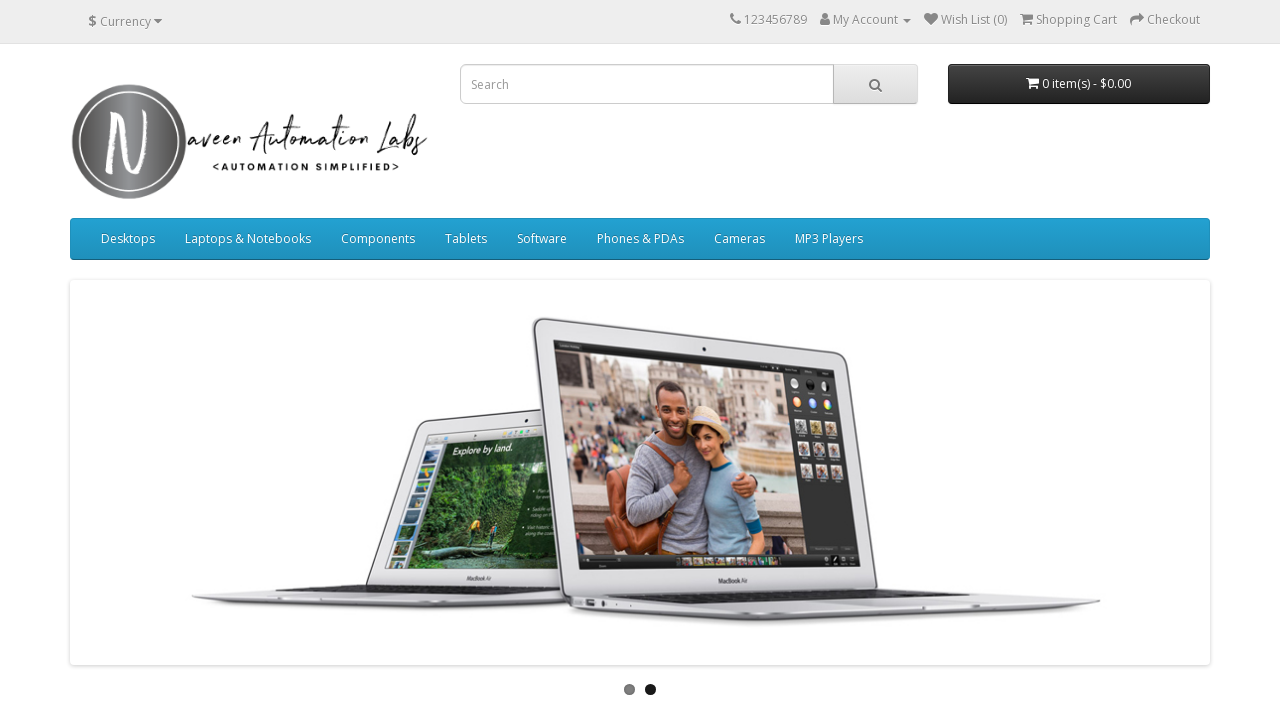

Body element loaded on OpenCart demo site
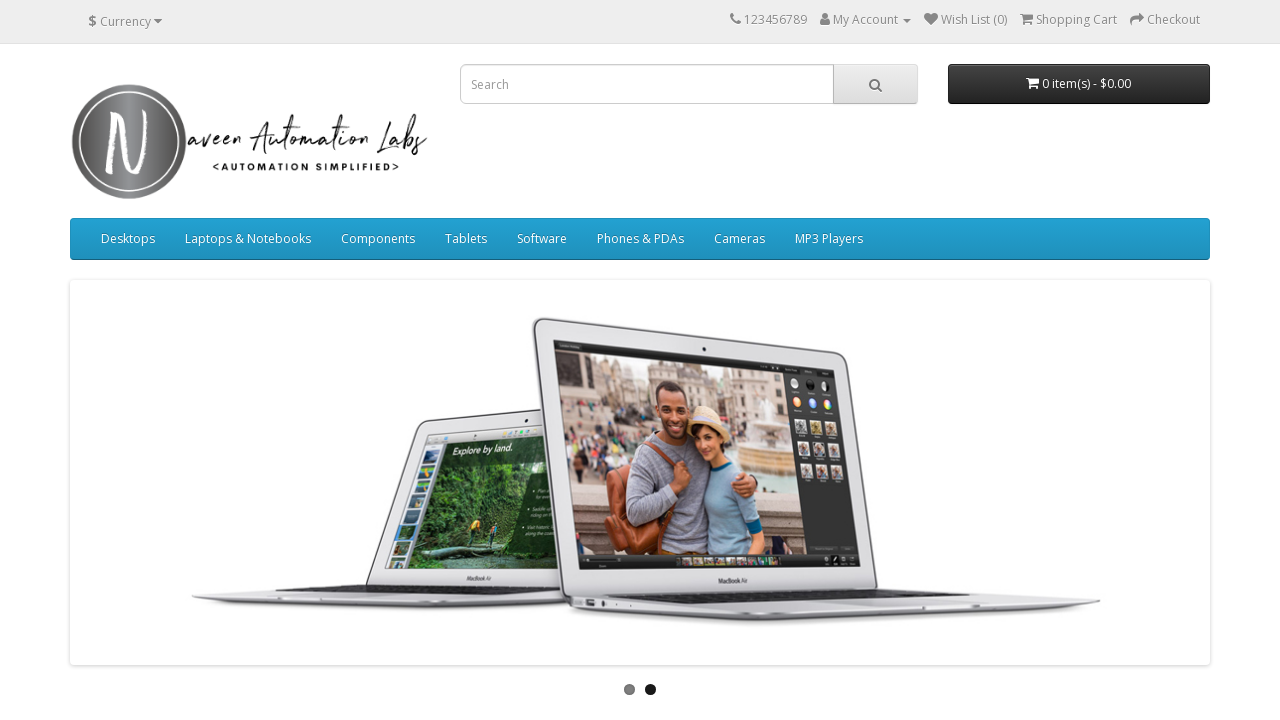

Verified page loads successfully - visible link elements found
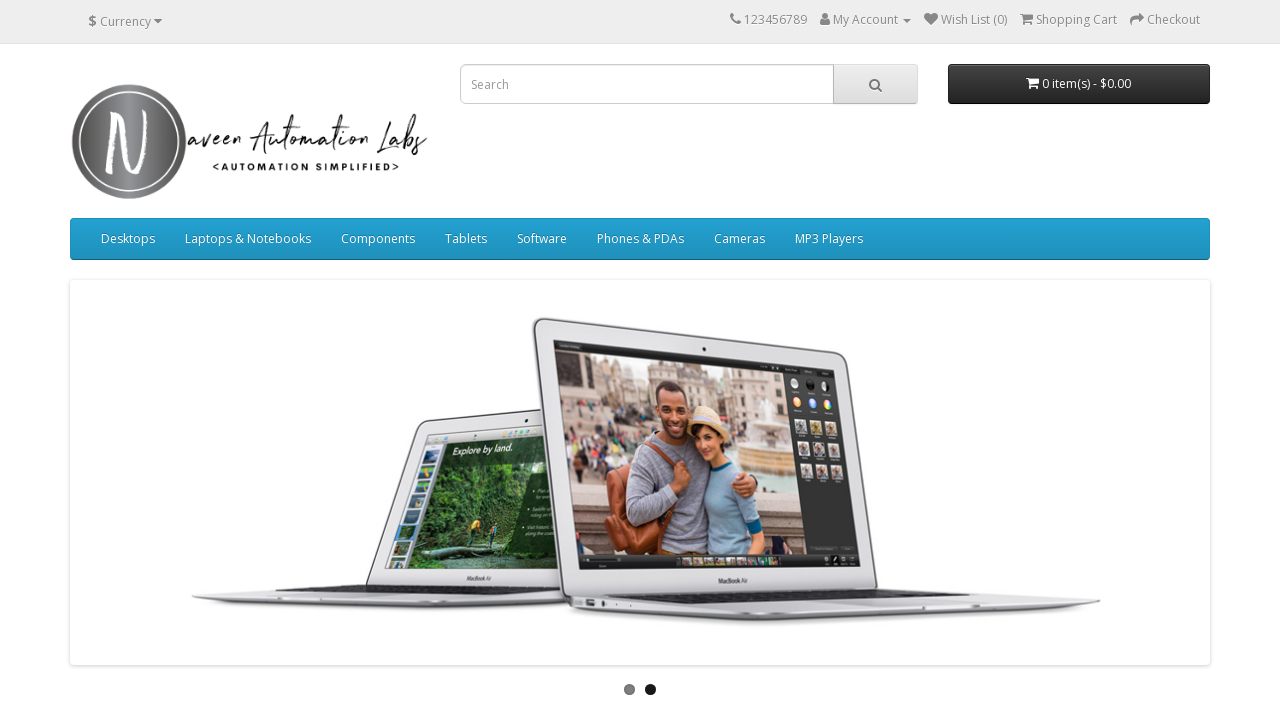

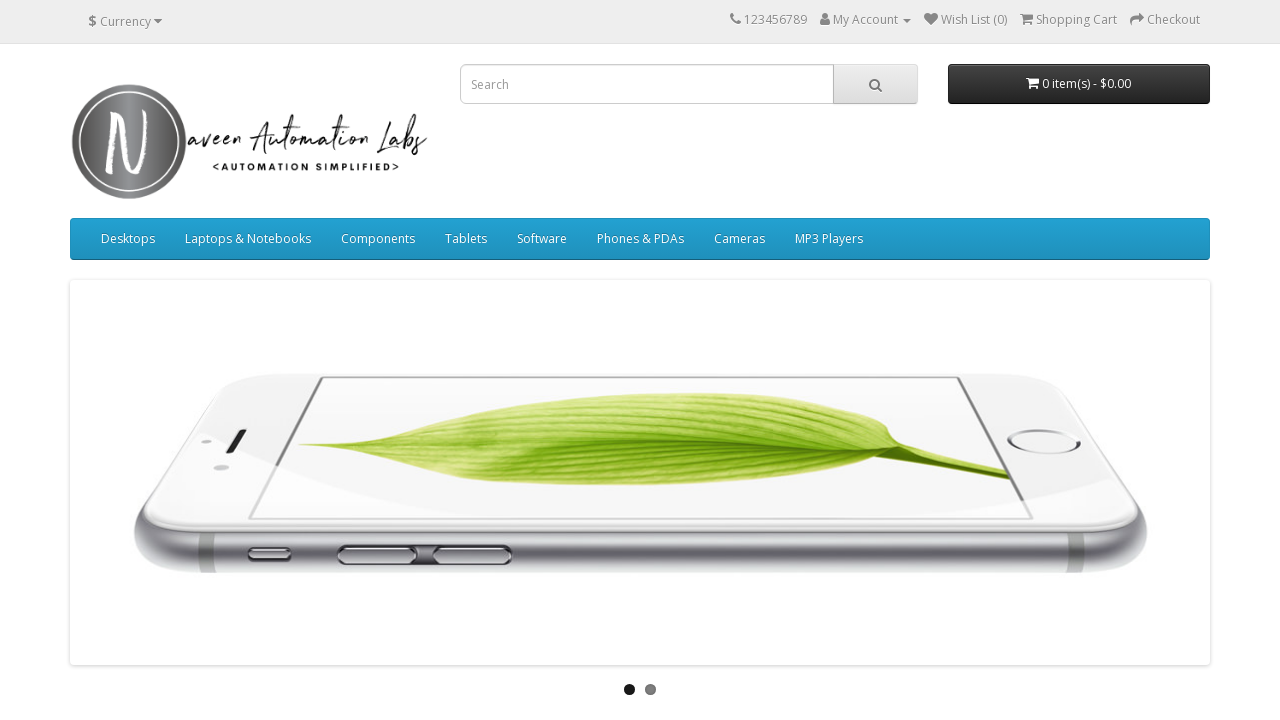